Tests various checkbox interactions including basic checkboxes, tri-state checkboxes, toggle switches, and multi-select dropdown checkboxes on a form testing page

Starting URL: https://leafground.com/checkbox.xhtml

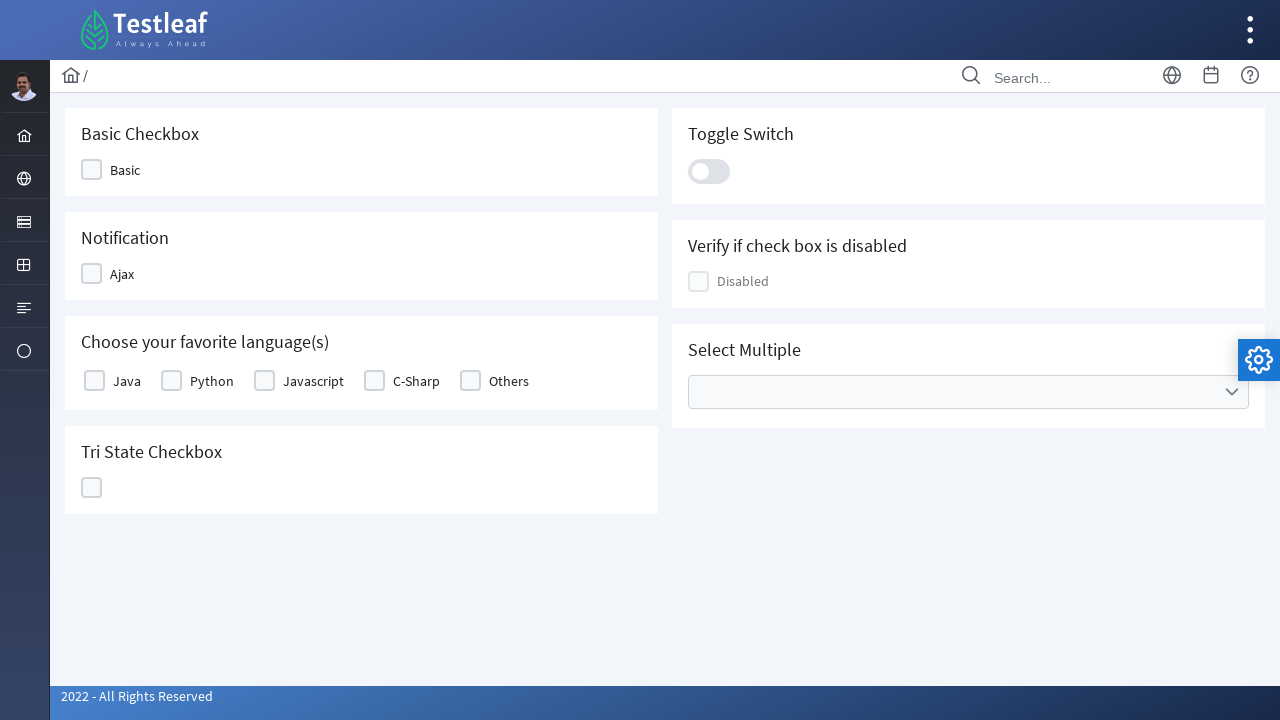

Clicked notification checkbox at (92, 274) on (//div[@class='ui-chkbox-box ui-widget ui-corner-all ui-state-default'])[2]
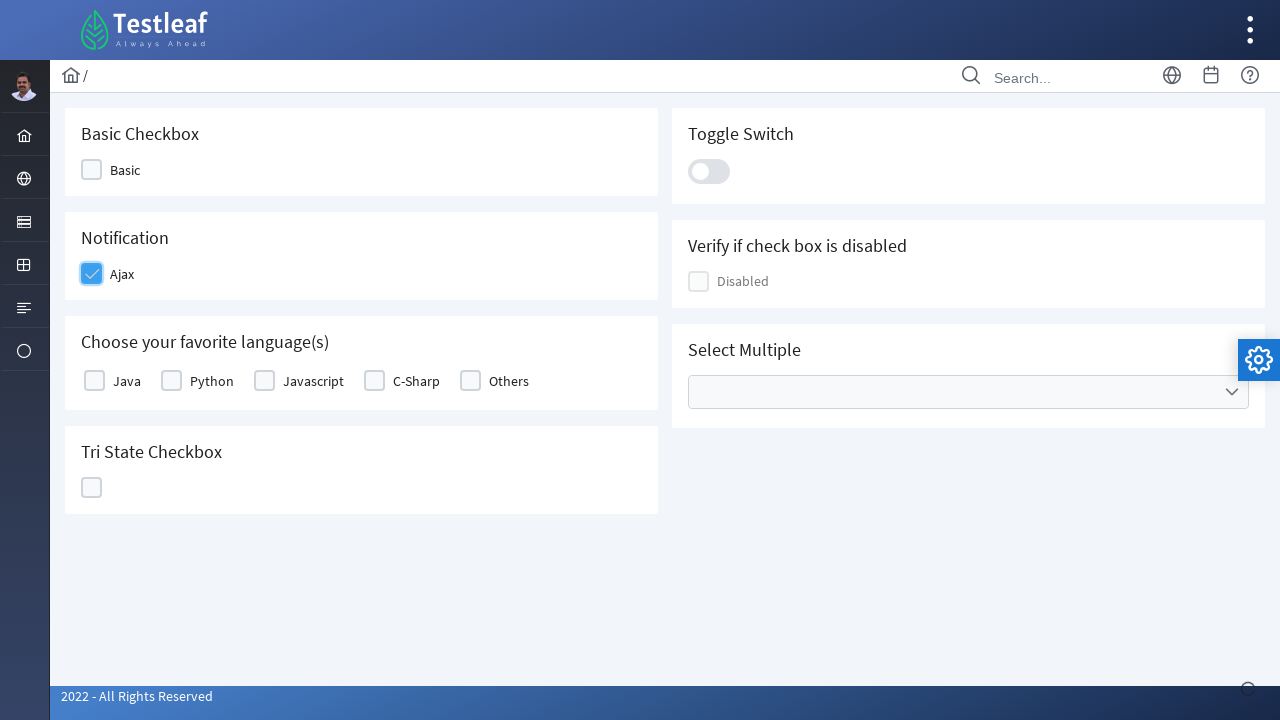

Clicked basic checkbox at (92, 170) on (//div[@class='ui-chkbox-box ui-widget ui-corner-all ui-state-default'])[1]
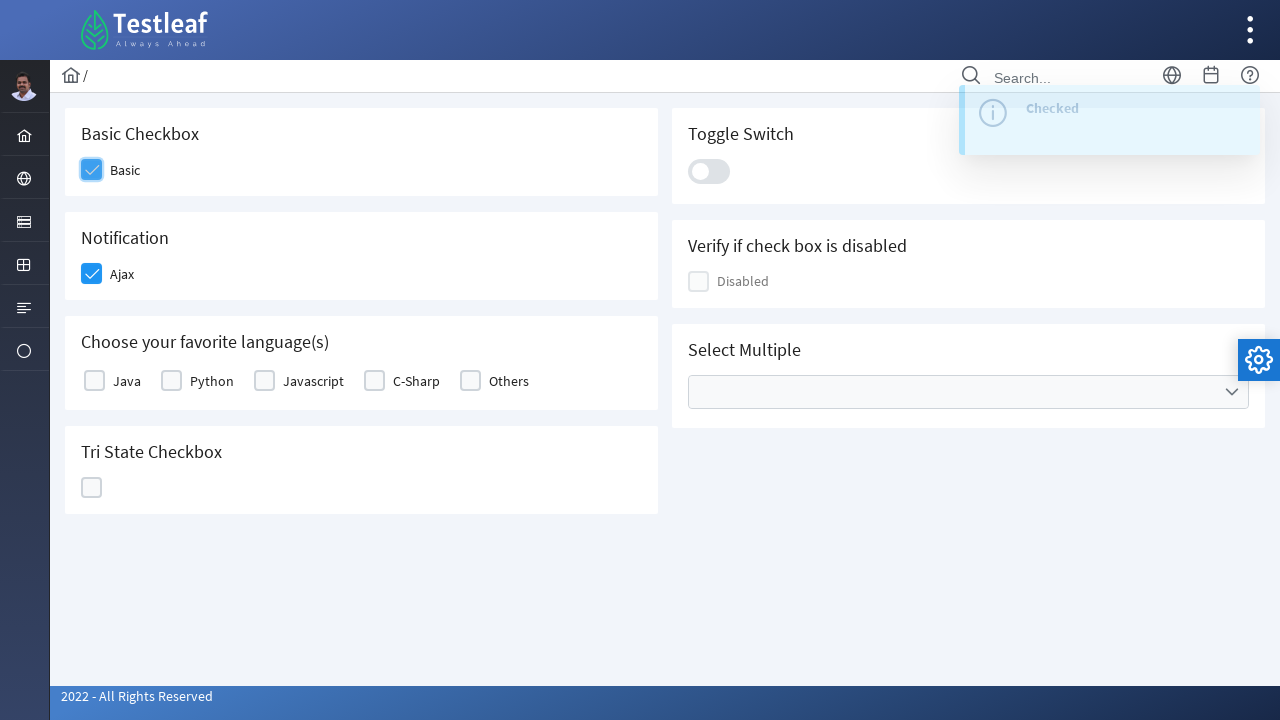

Clicked another checkbox at (264, 381) on (//div[@class='ui-chkbox-box ui-widget ui-corner-all ui-state-default'])[3]
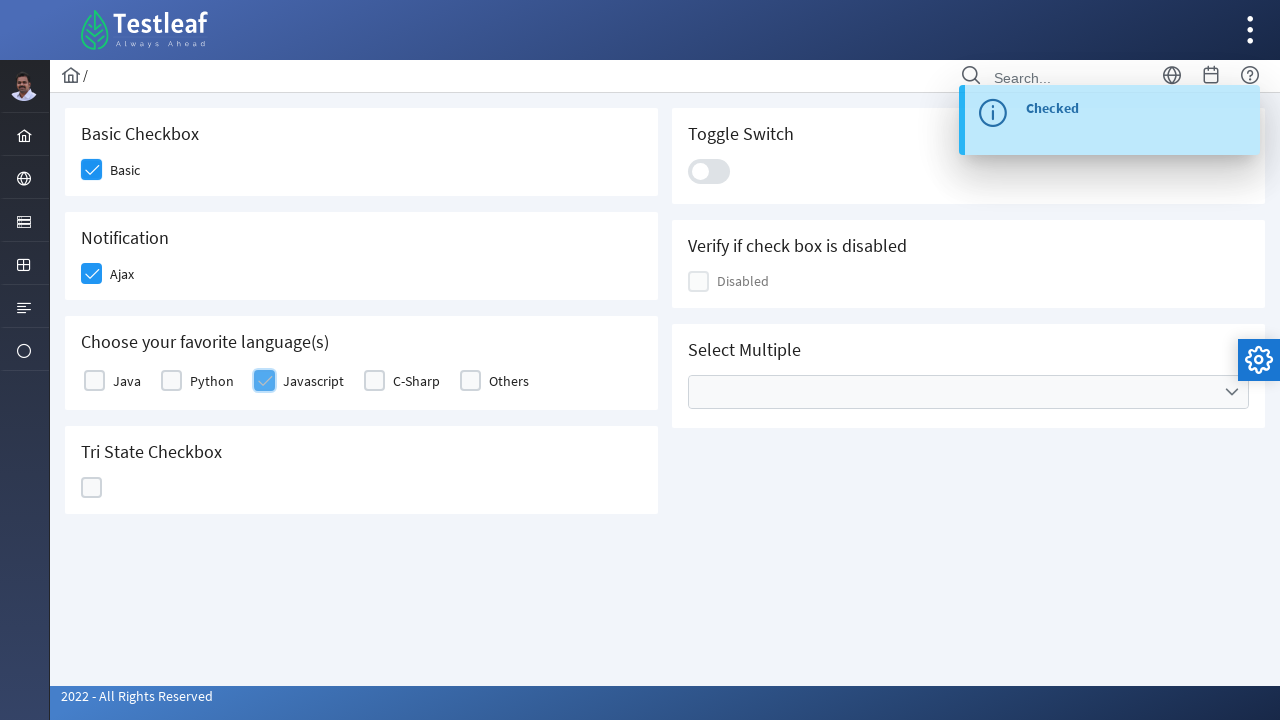

Clicked tri-state checkbox at (92, 488) on div#j_idt87\:ajaxTriState
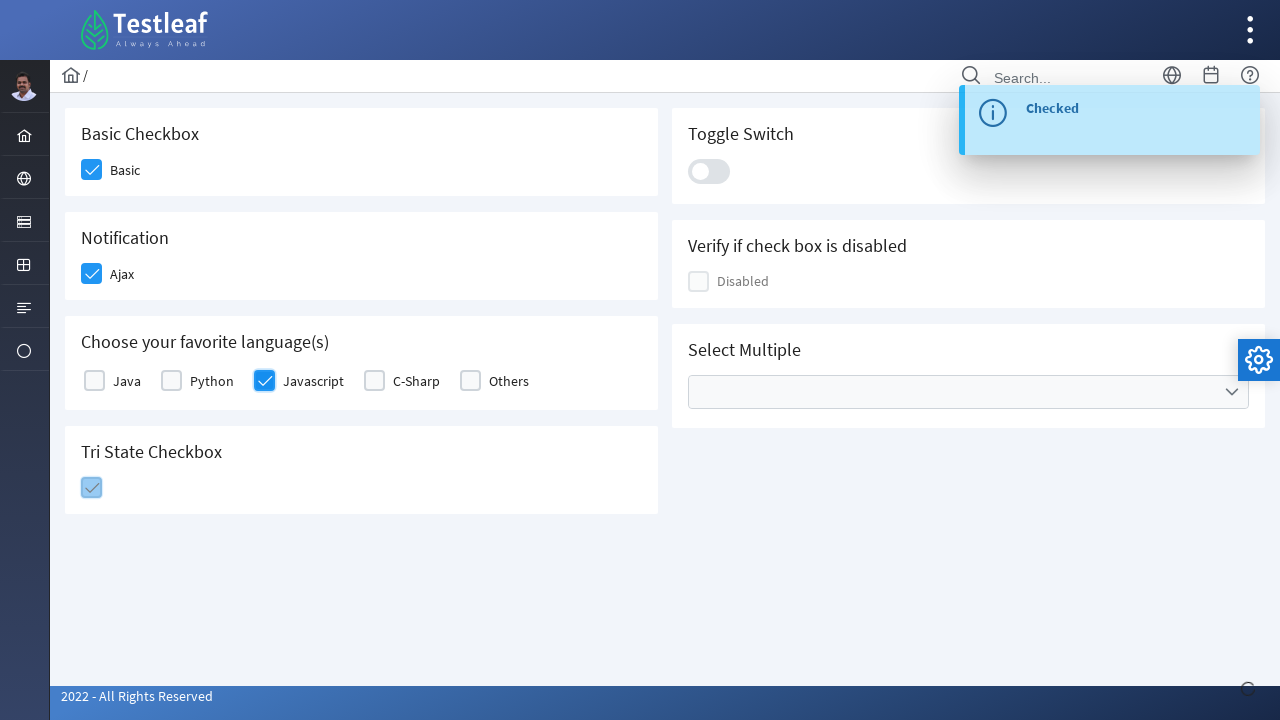

Clicked toggle switch at (709, 171) on .ui-toggleswitch-slider
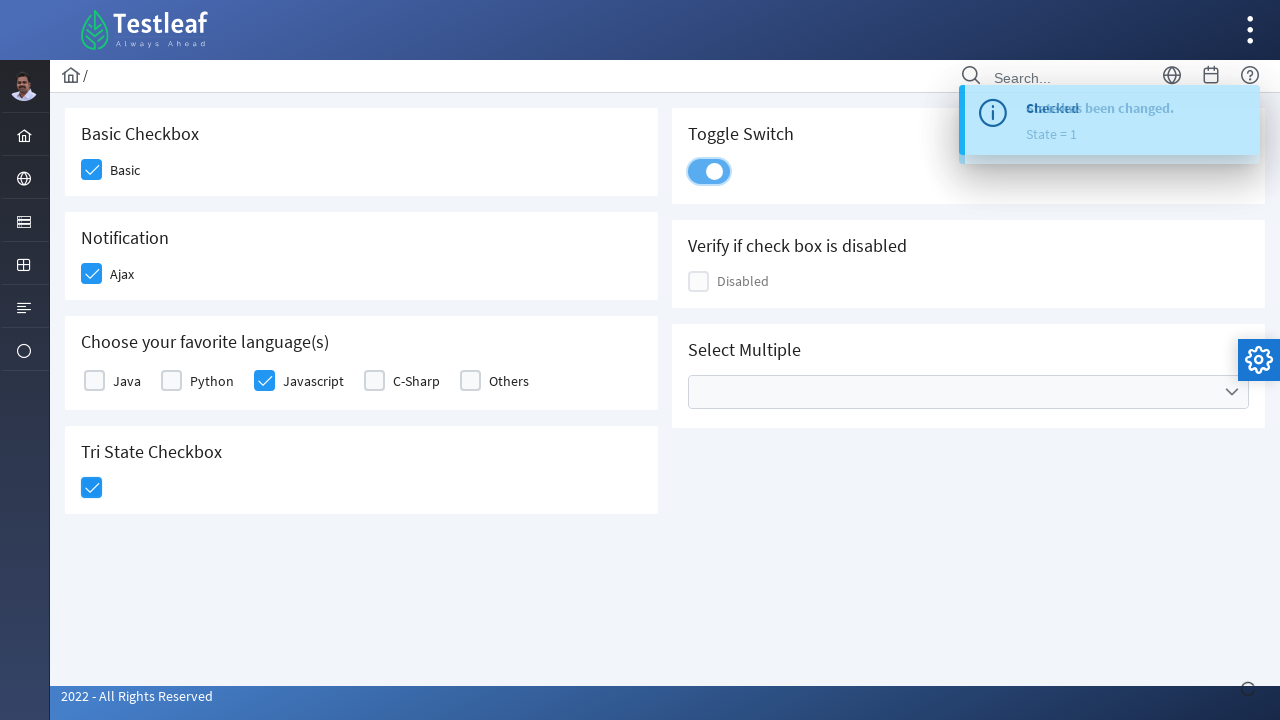

Waited for toggle switch animation to complete
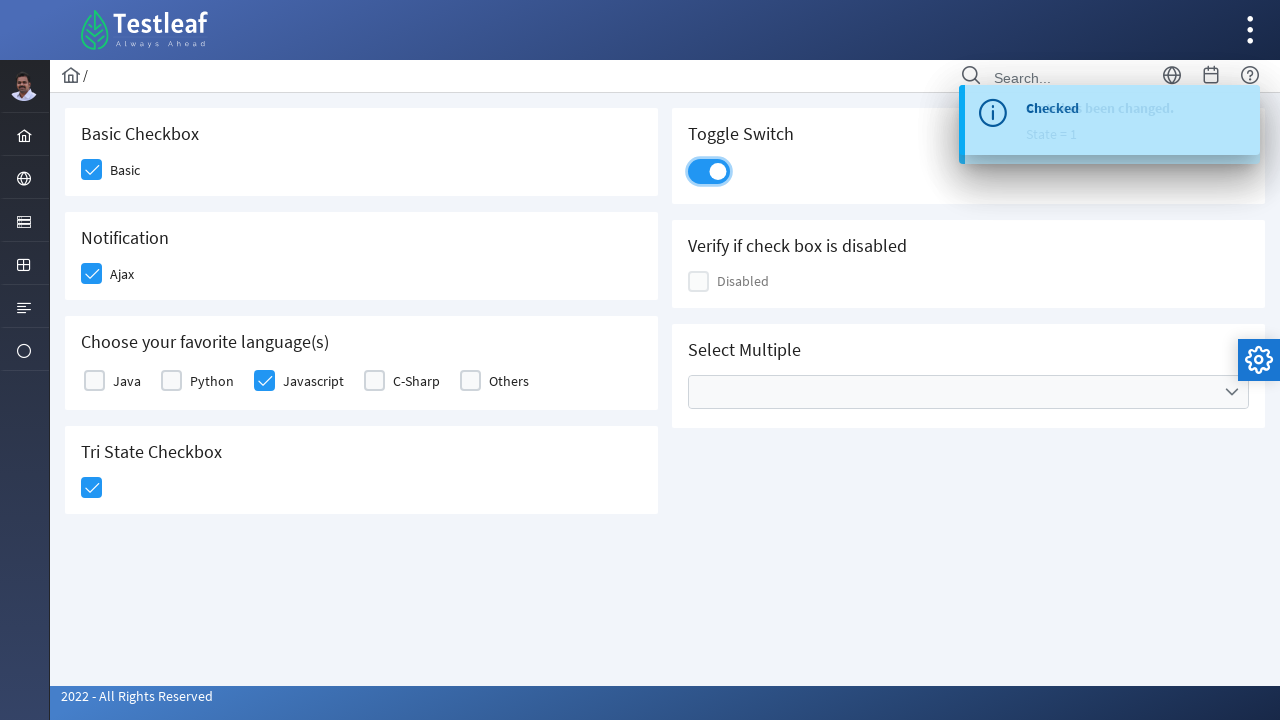

Clicked on cities dropdown to open it at (968, 392) on xpath=//ul[@data-label='Cities']
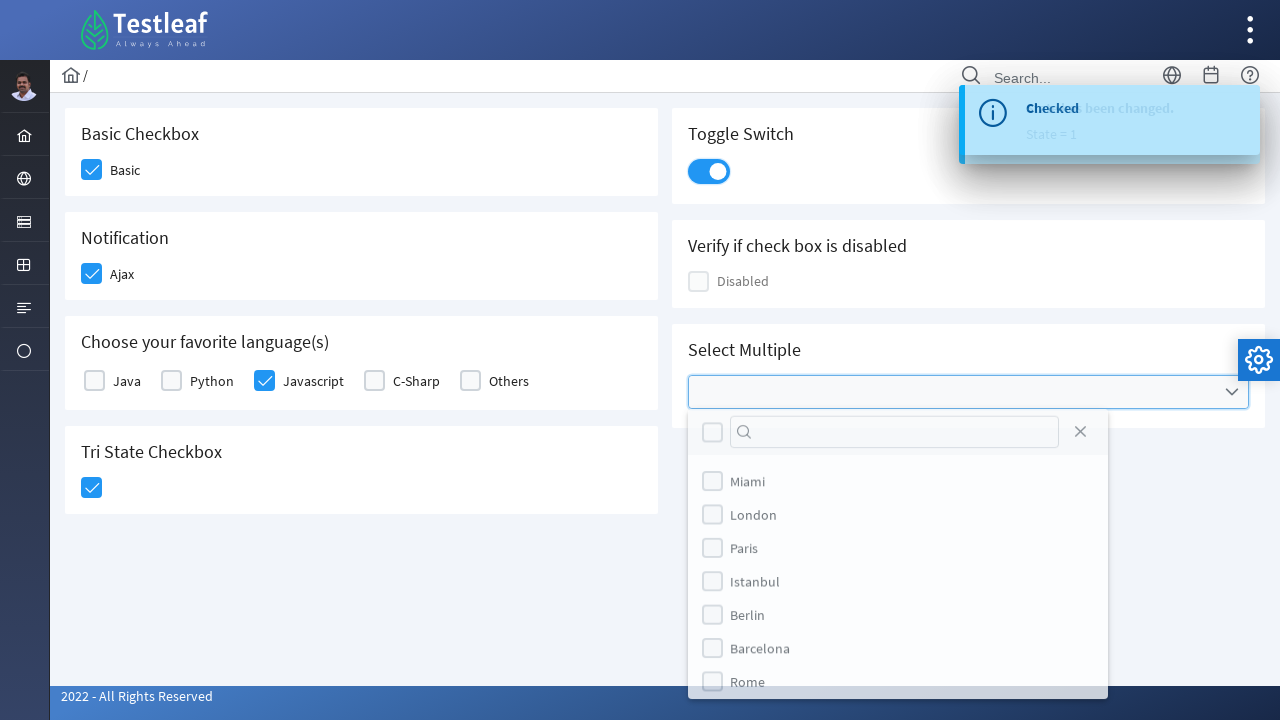

Selected London from the cities dropdown at (754, 519) on (//label[text()='London'])[2]
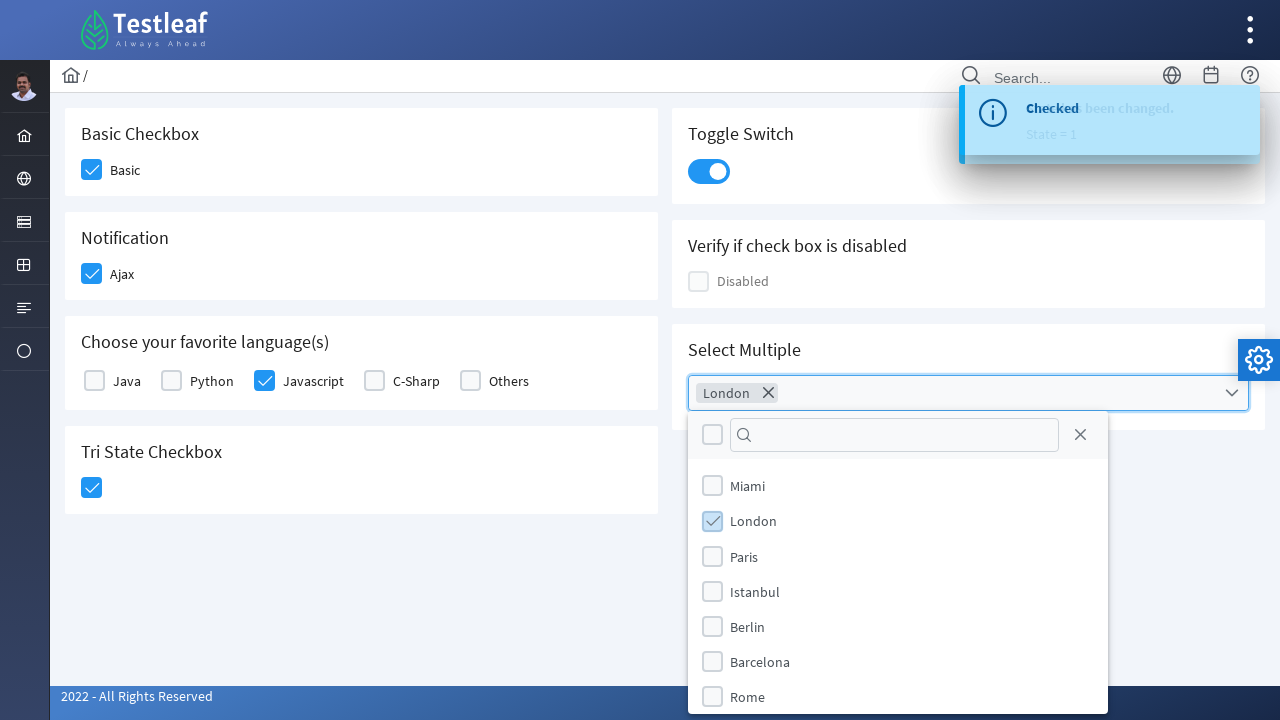

Selected Paris from the cities dropdown at (744, 556) on (//label[text()='Paris'])[2]
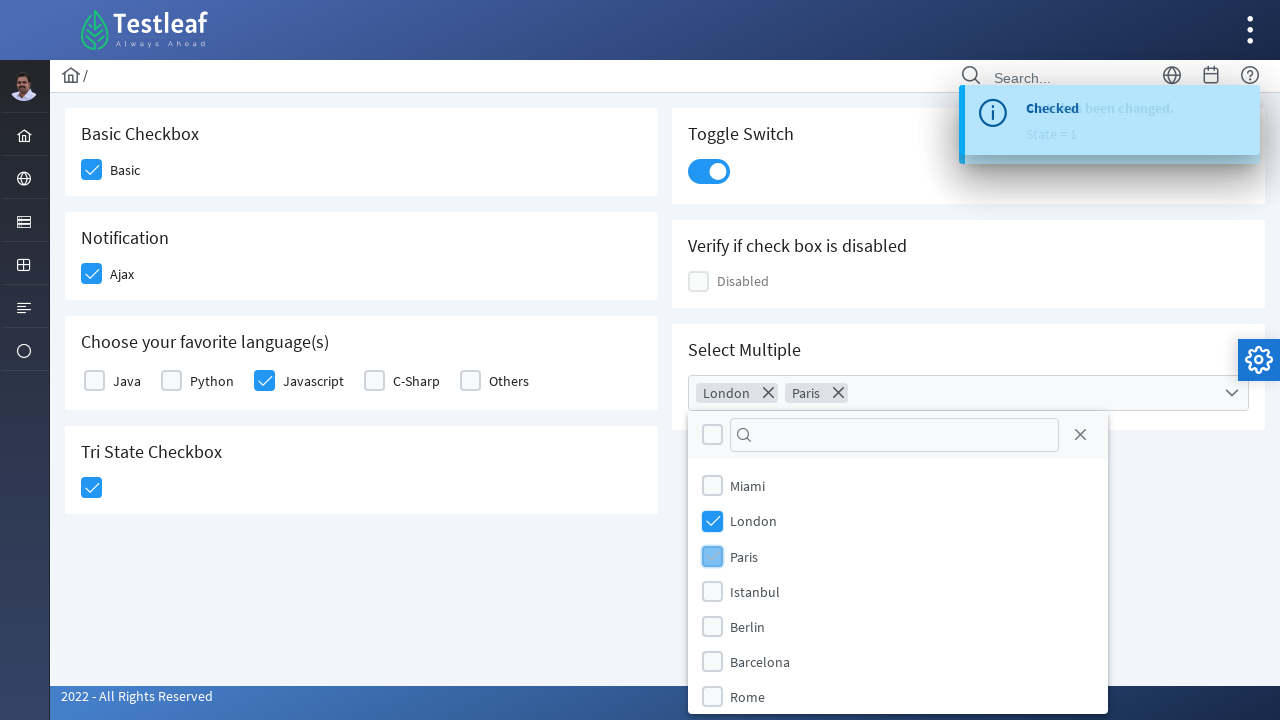

Closed the cities dropdown at (1080, 435) on .ui-icon-circle-close
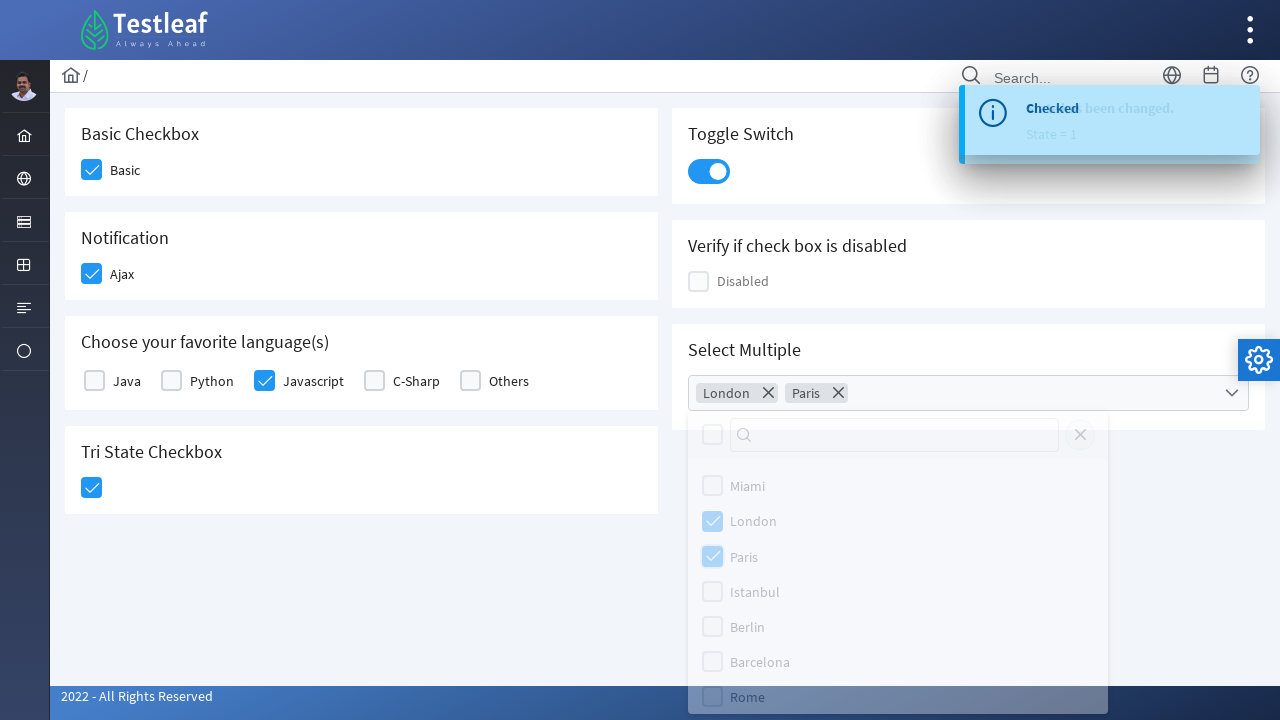

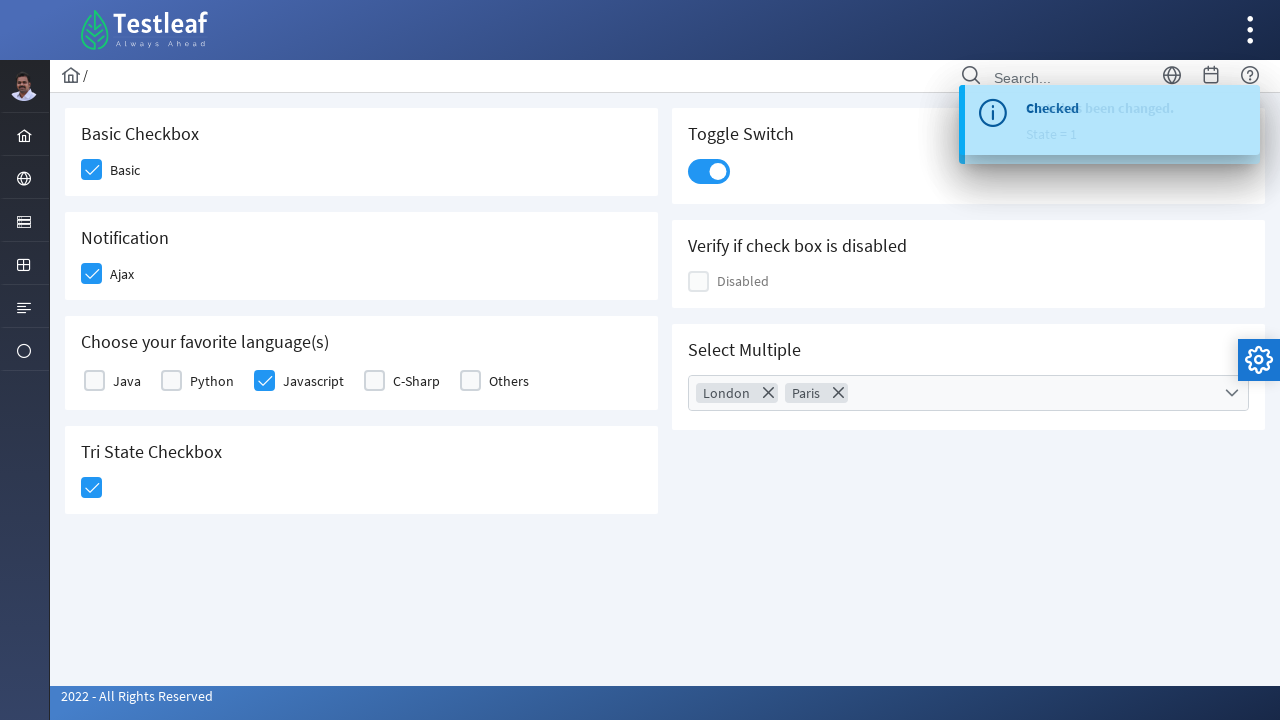